Tests radio button functionality on DemoQA by navigating to the Radio Button section, clicking "Yes" and "Impressive" radio buttons, and verifying the result text is displayed

Starting URL: https://demoqa.com/elements

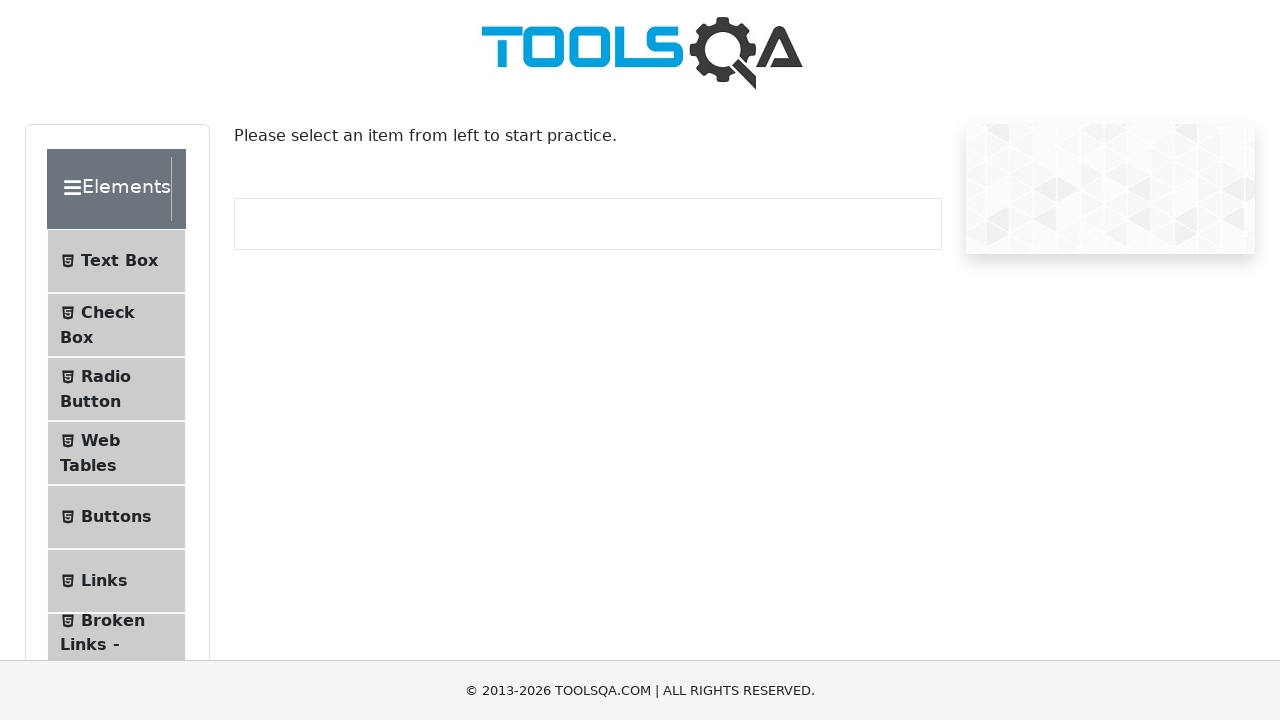

Clicked Radio Button menu item in the left sidebar at (116, 389) on #item-2
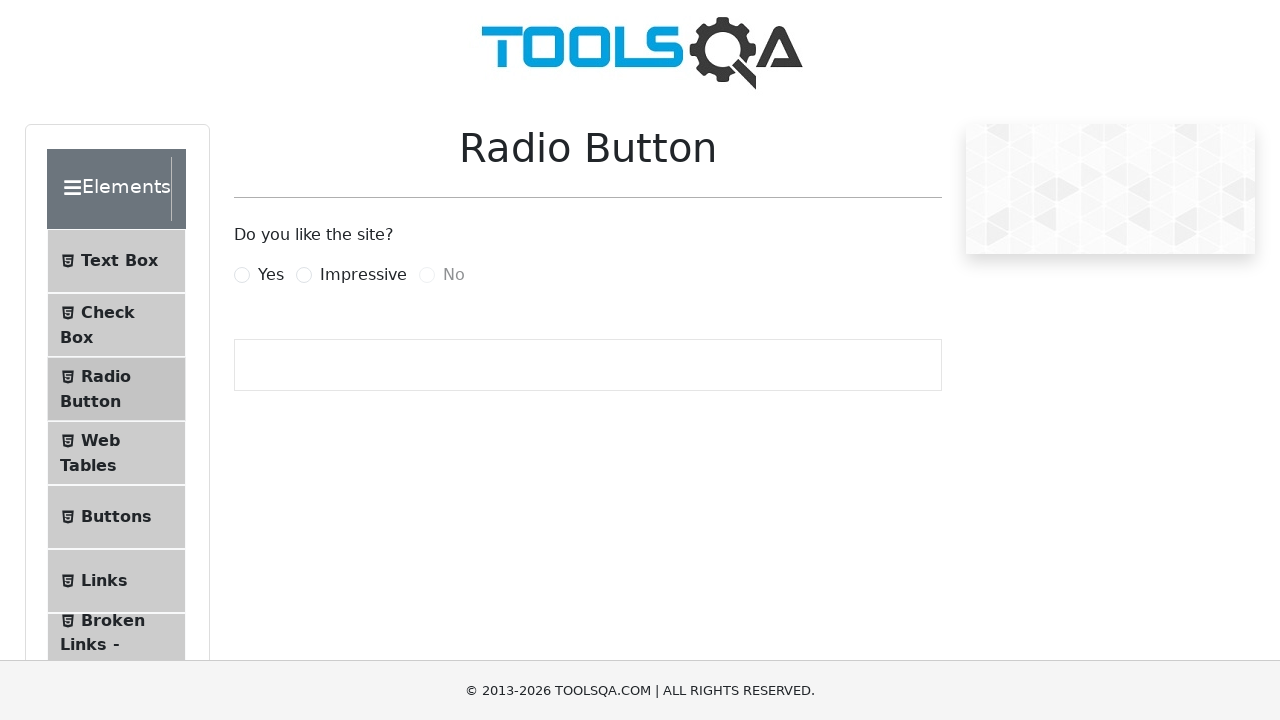

Radio button section loaded and 'Yes' radio button is visible
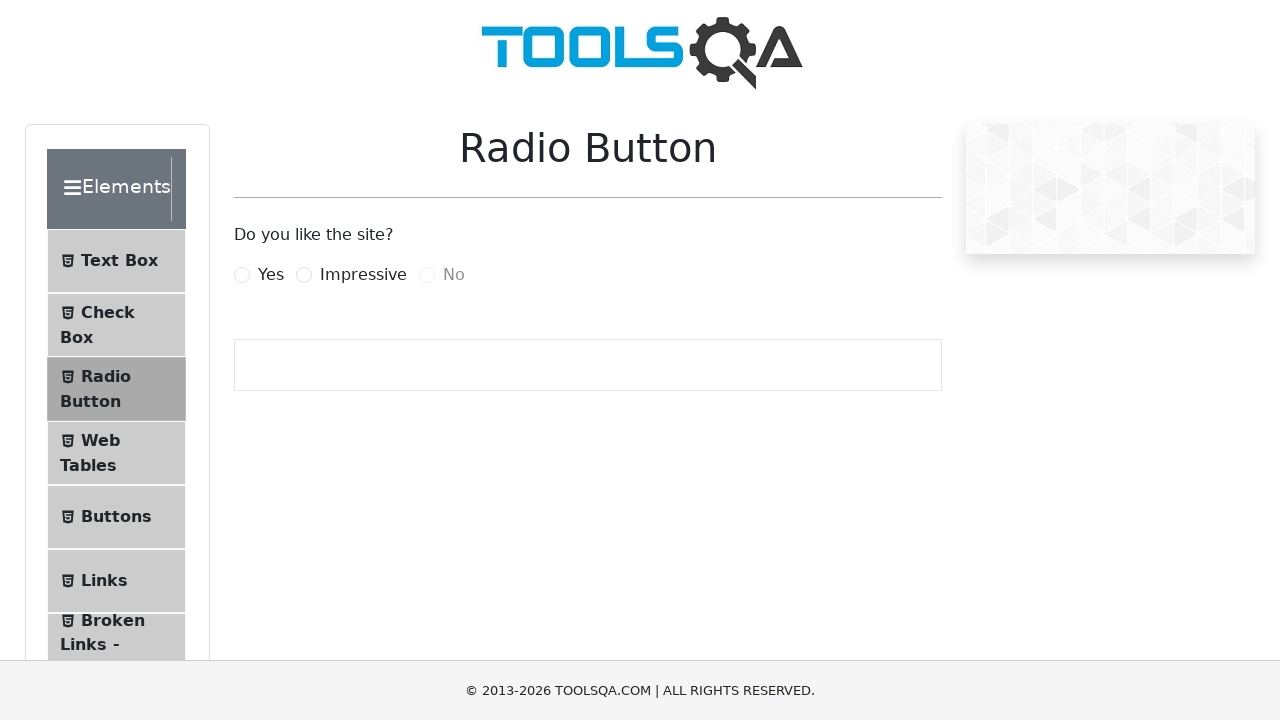

Clicked 'Yes' radio button at (271, 275) on label[for='yesRadio']
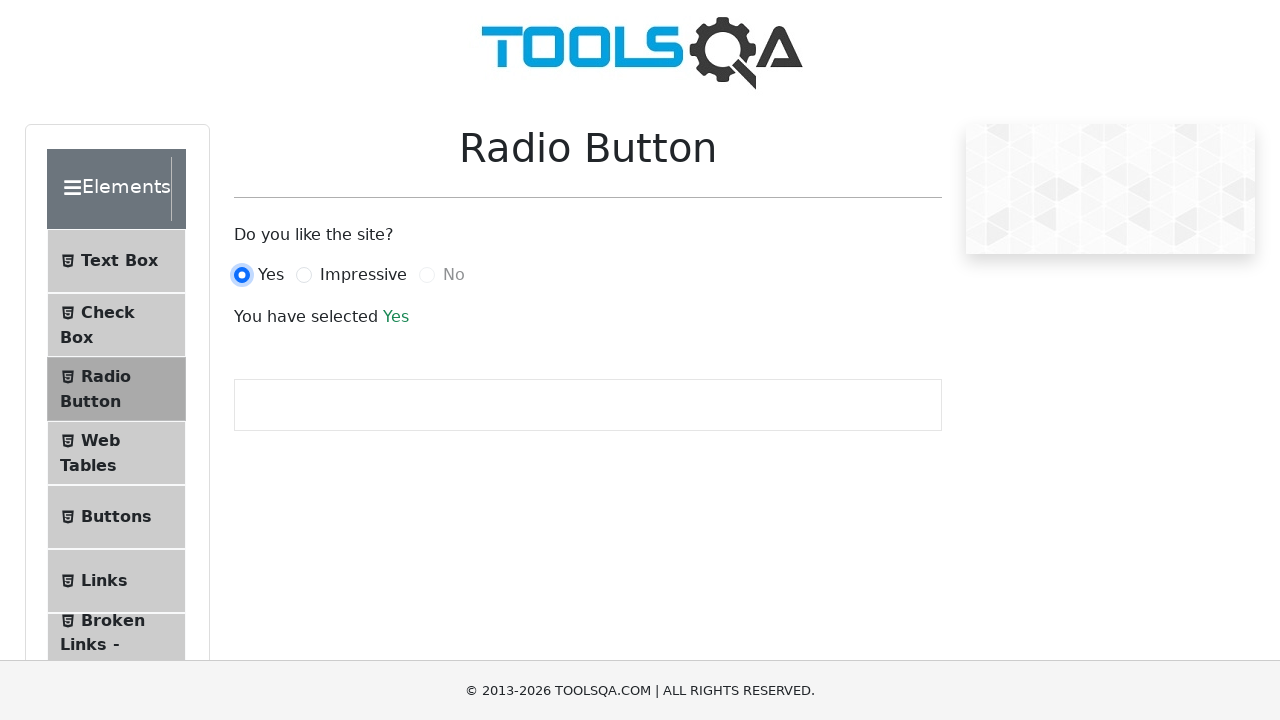

Clicked 'Impressive' radio button at (363, 275) on label[for='impressiveRadio']
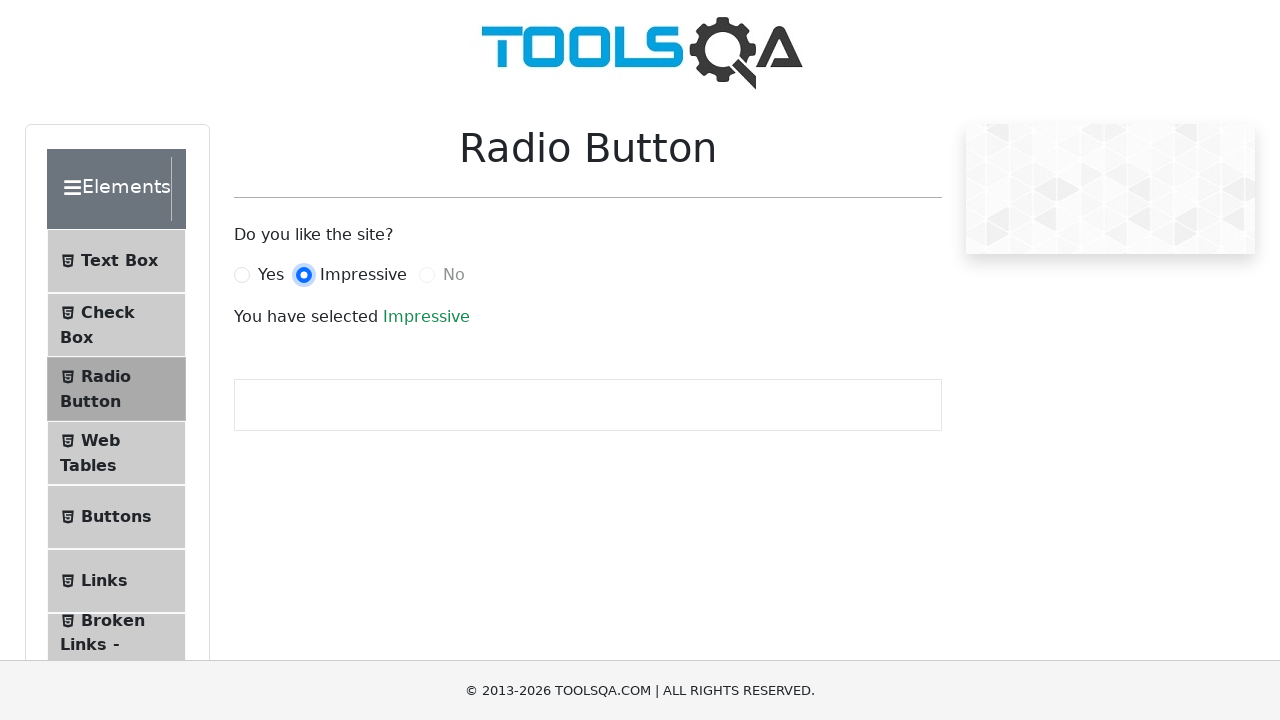

Result text element appeared
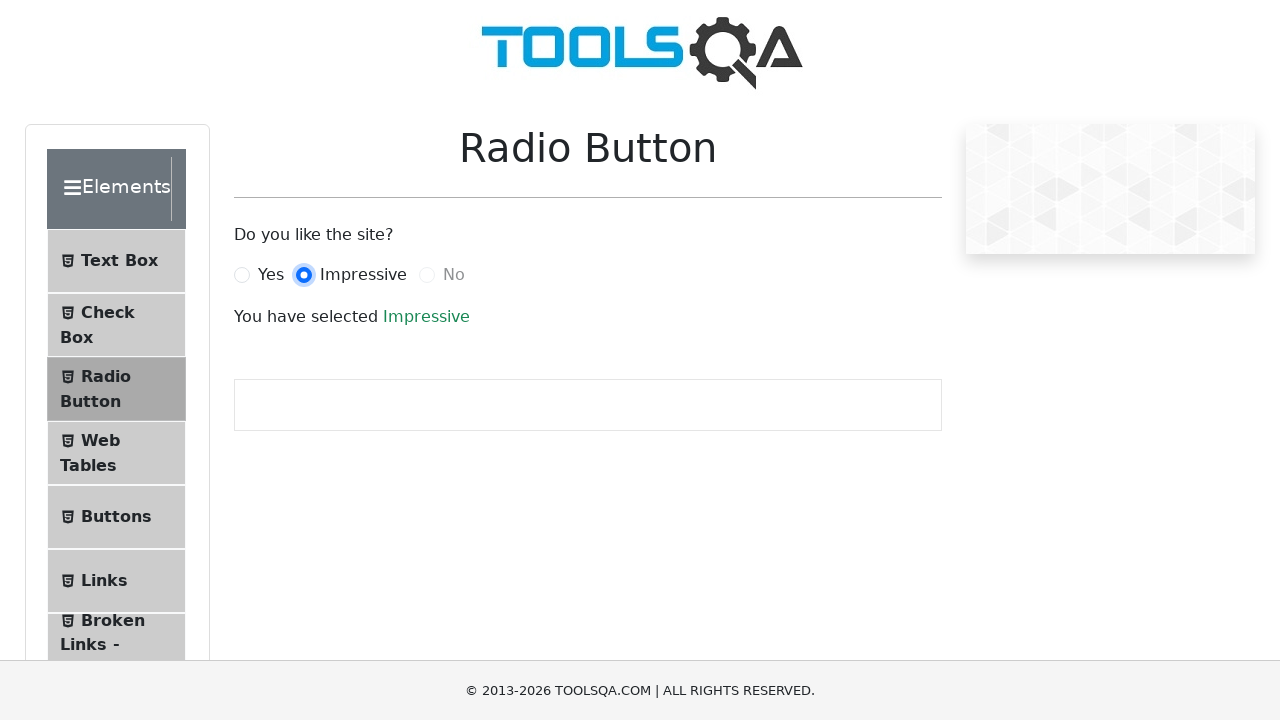

Located result text element
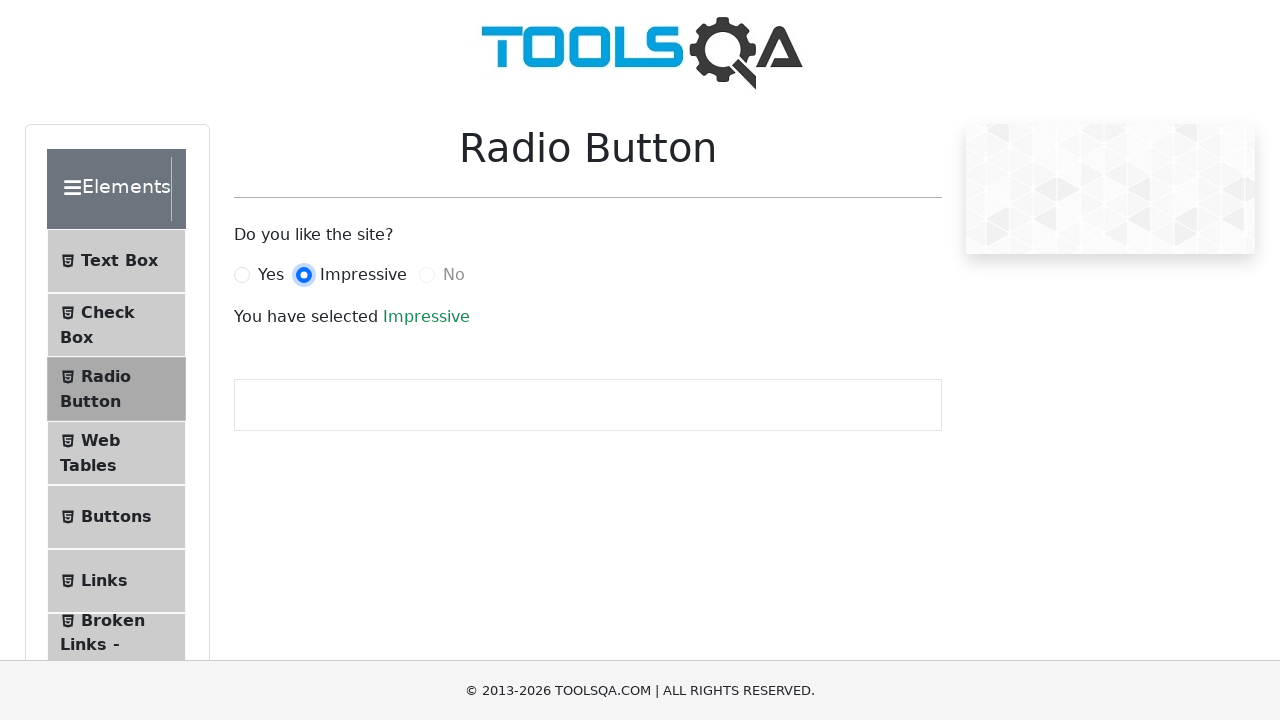

Verified result text contains 'Impressive'
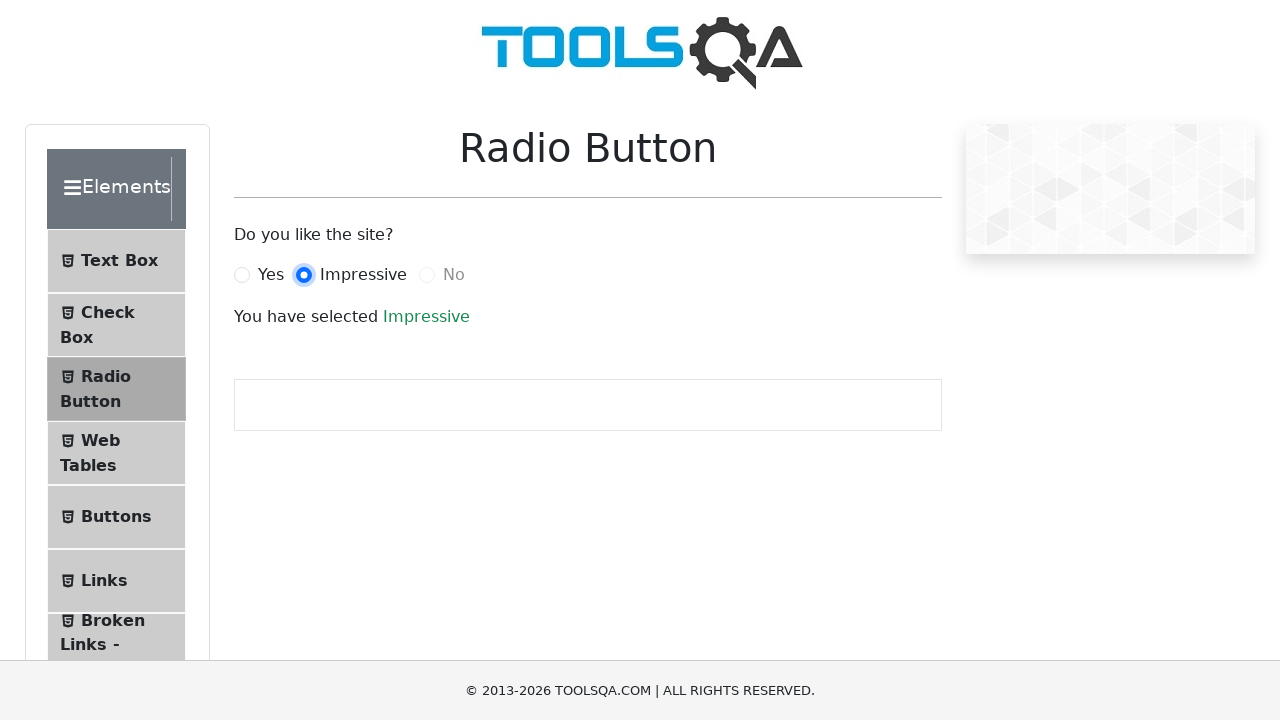

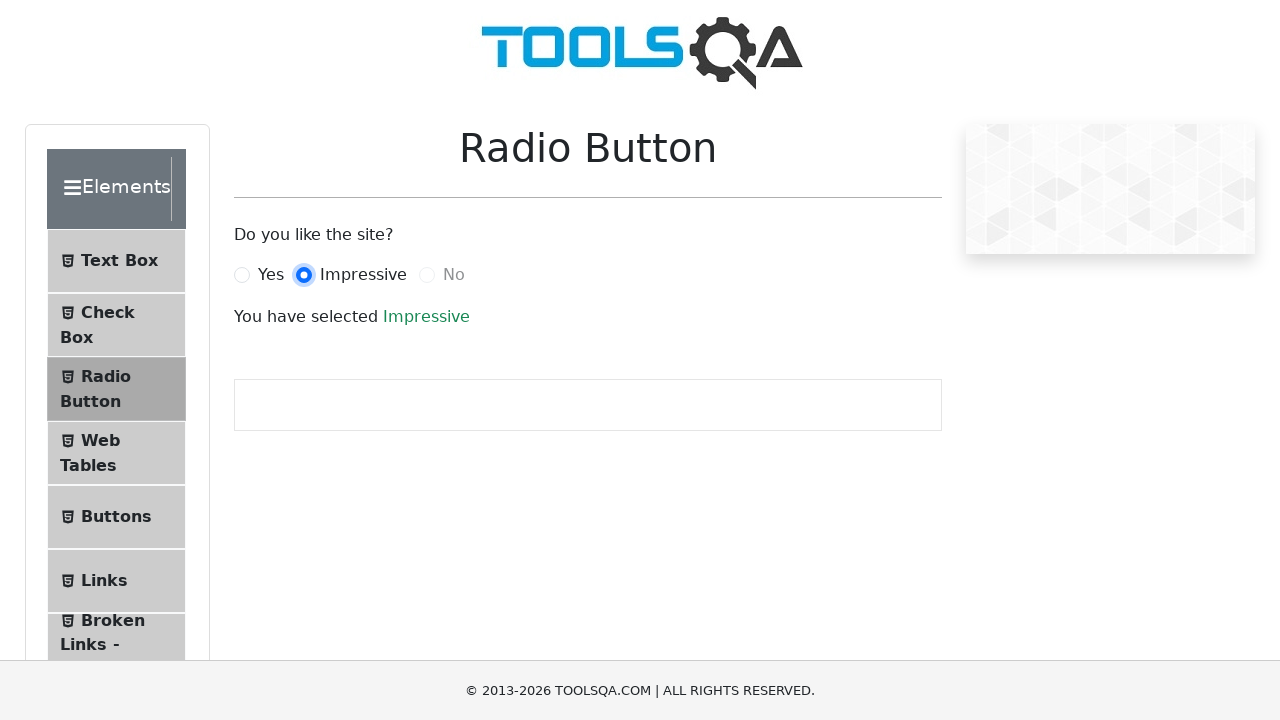